Tests form submission by filling a text input with 'Selenium' and submitting the form

Starting URL: https://www.selenium.dev/selenium/web/web-form.html

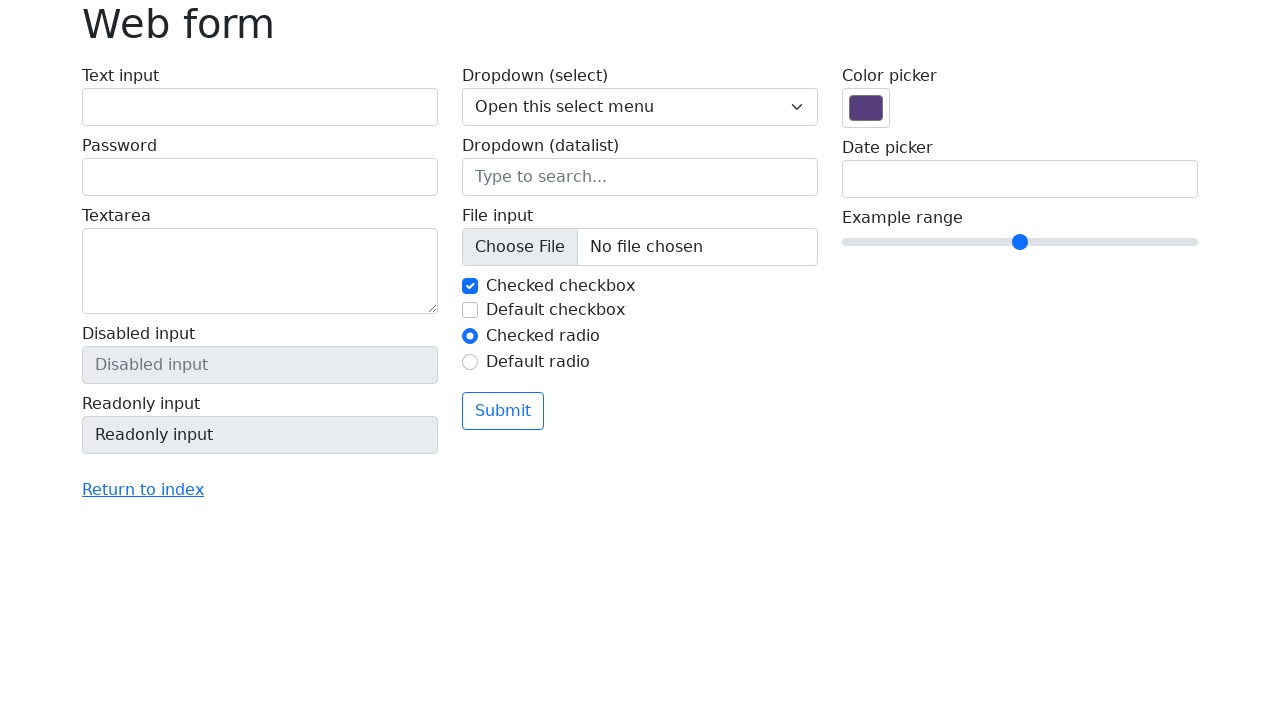

Clicked on text input field at (260, 107) on #my-text-id
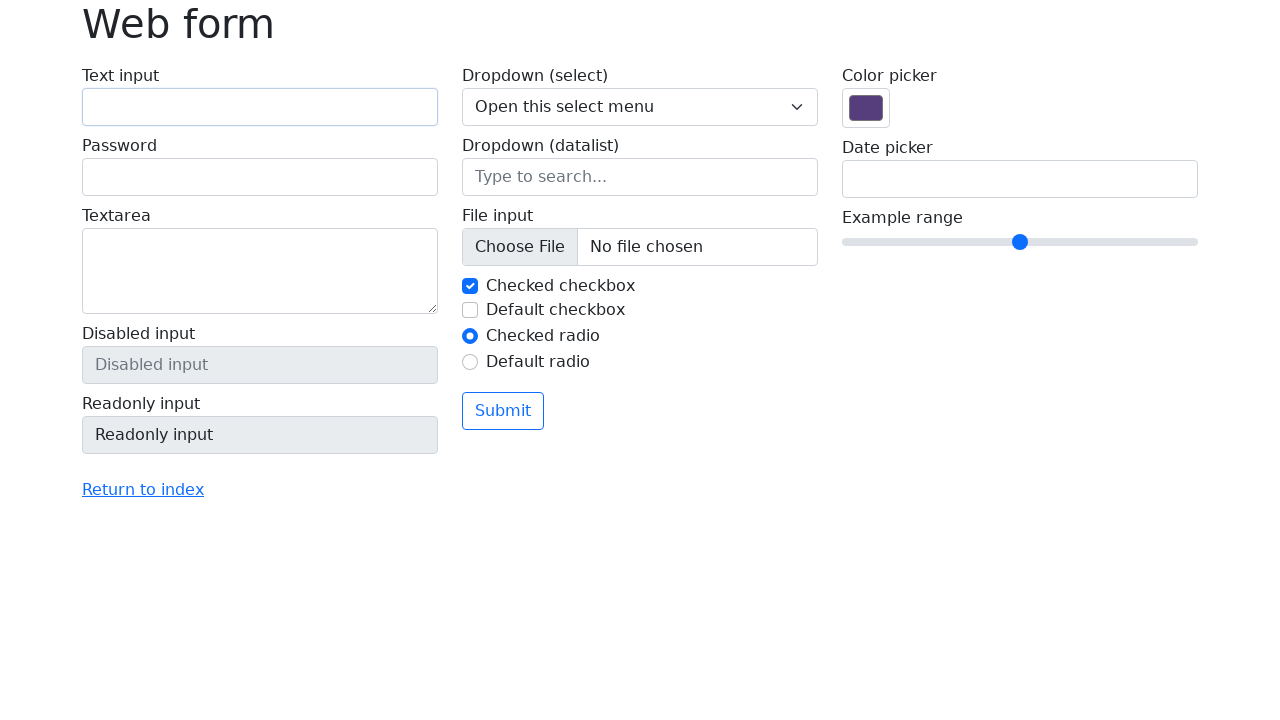

Filled text input with 'Selenium' on #my-text-id
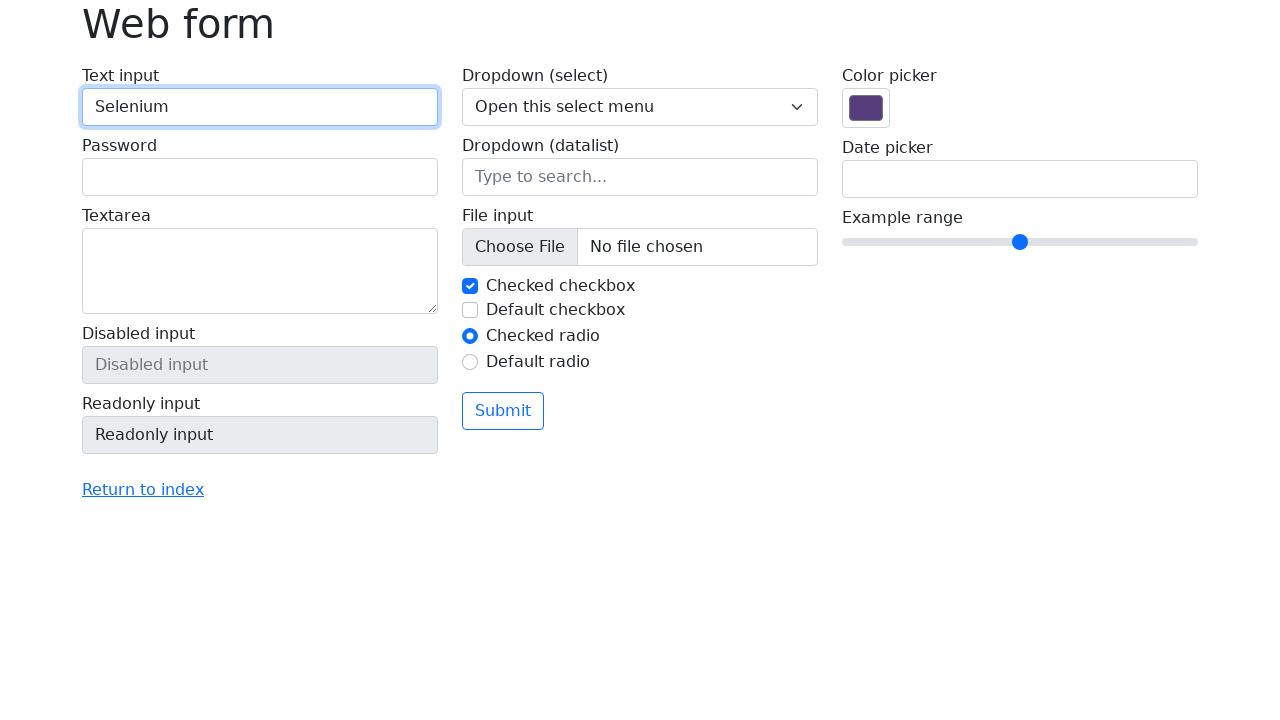

Clicked submit button to submit form at (503, 411) on button[type='submit']
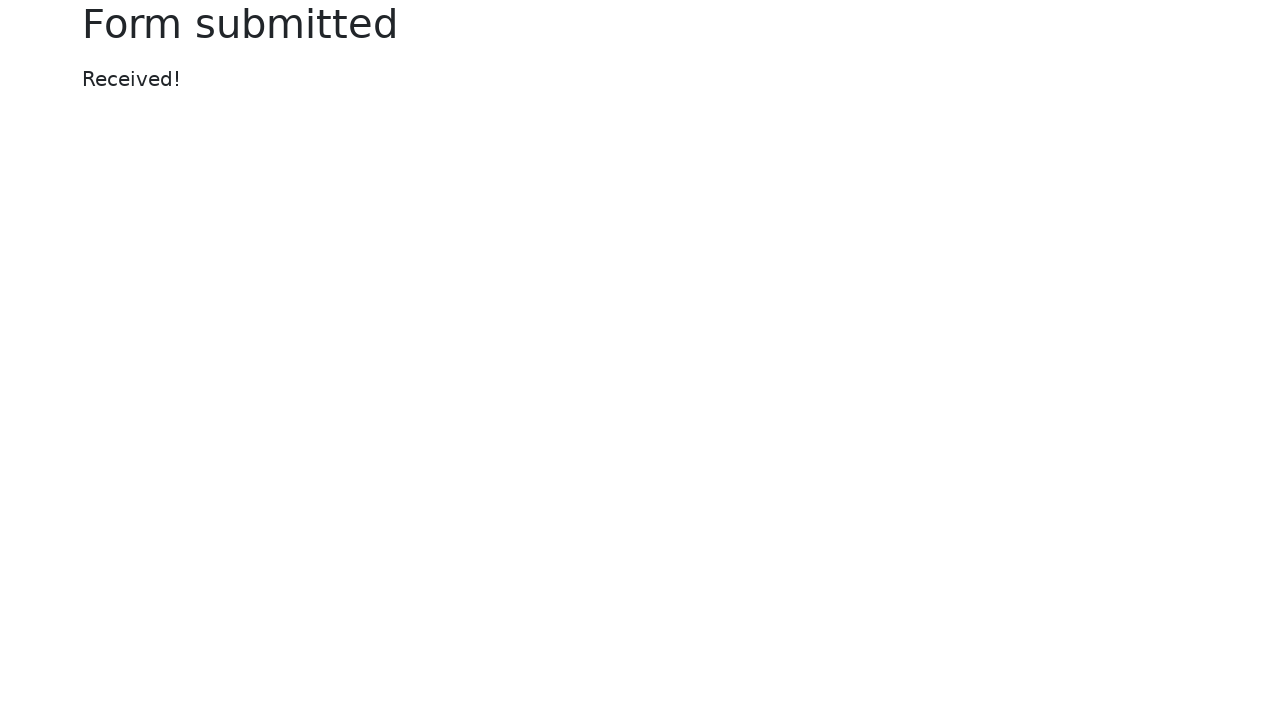

Success message element loaded
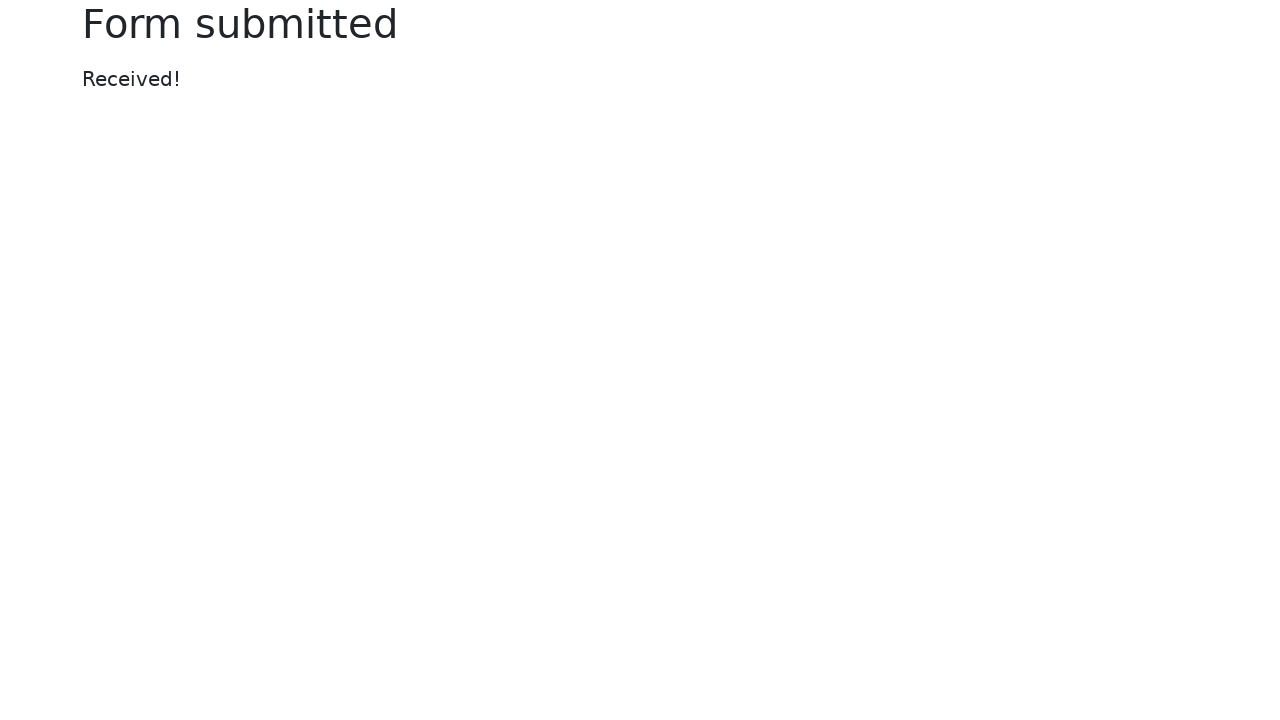

Retrieved success message text content
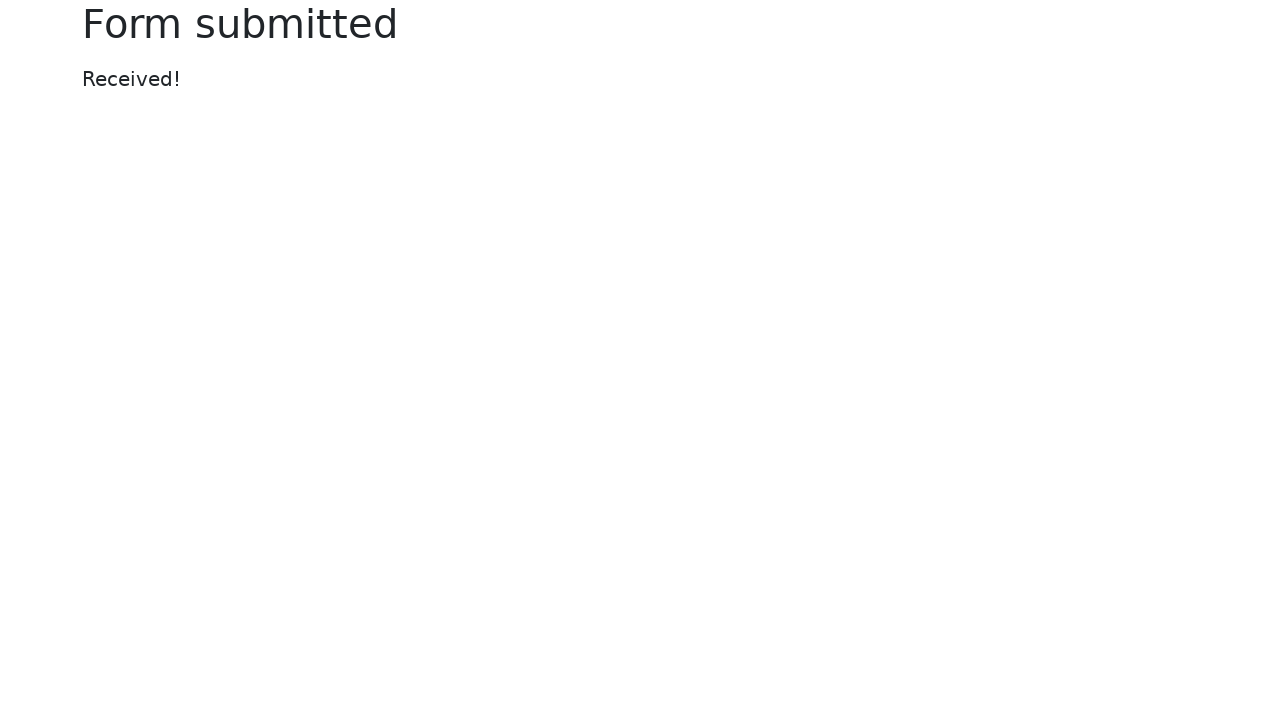

Verified success message displays 'Received!'
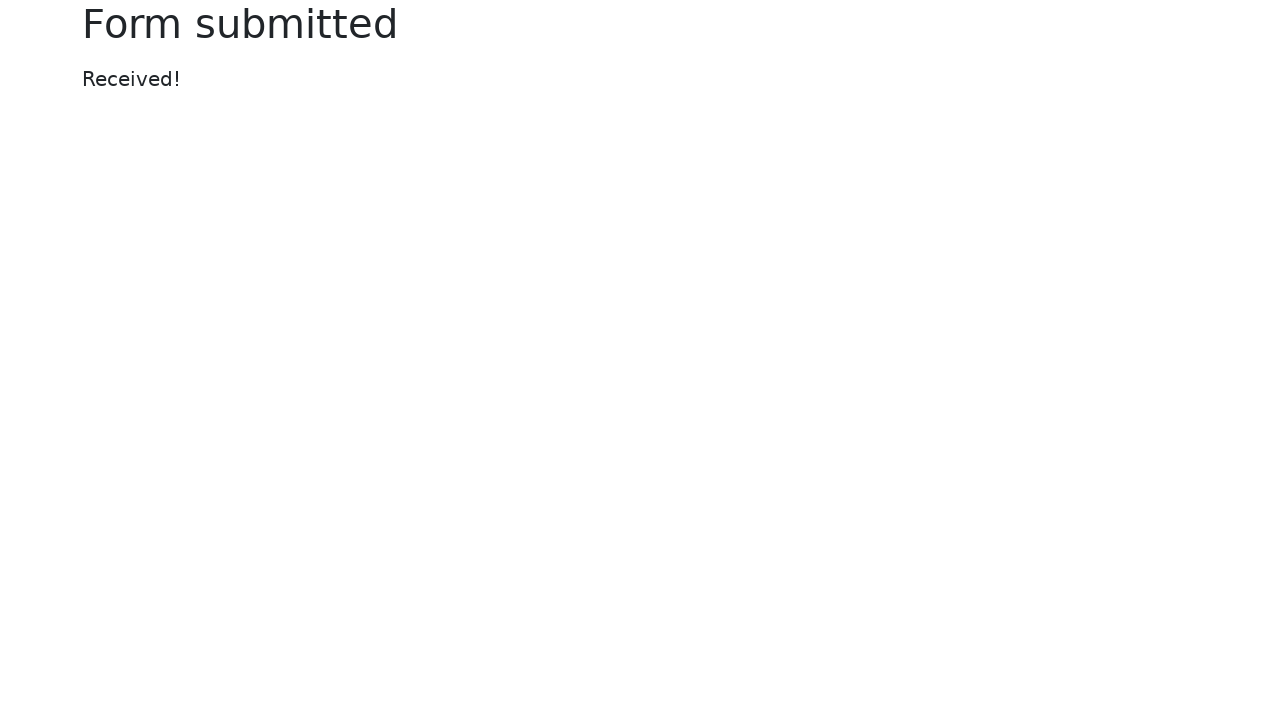

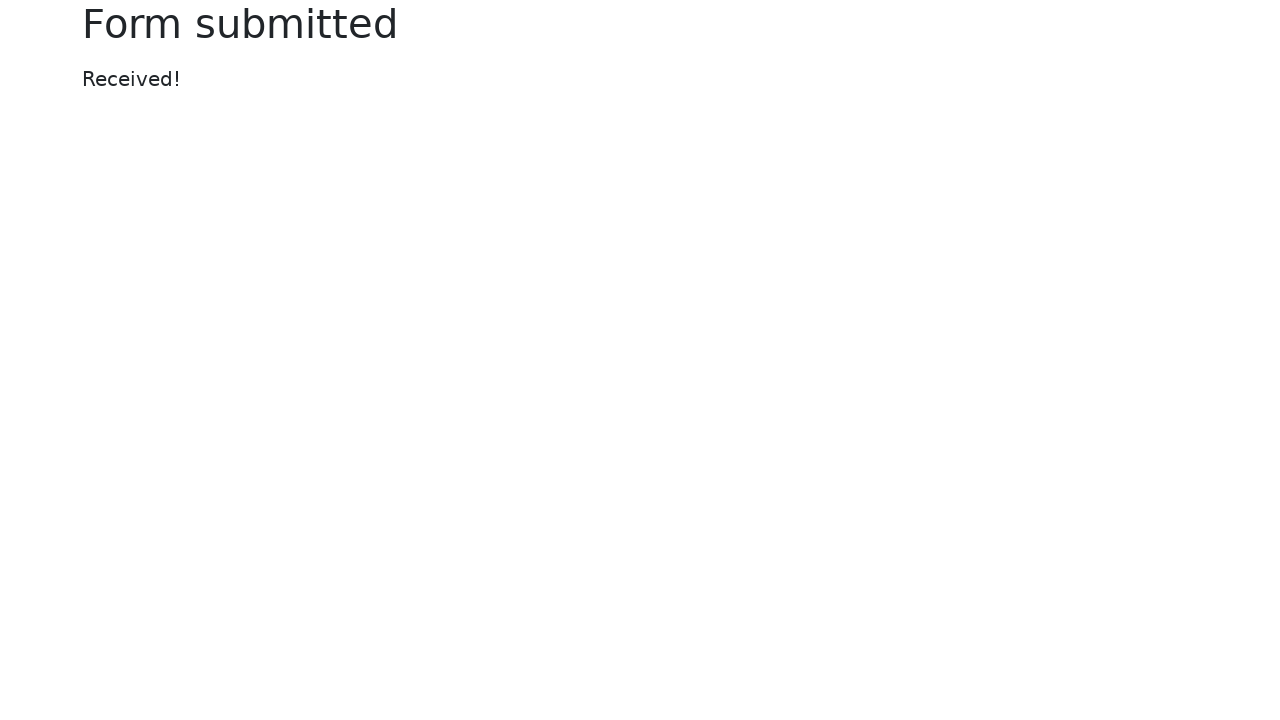